Tests one-way car rental search by selecting one-way option, filling source and destination cities, selecting a date, and submitting the search form

Starting URL: https://www.clearcarrental.com/

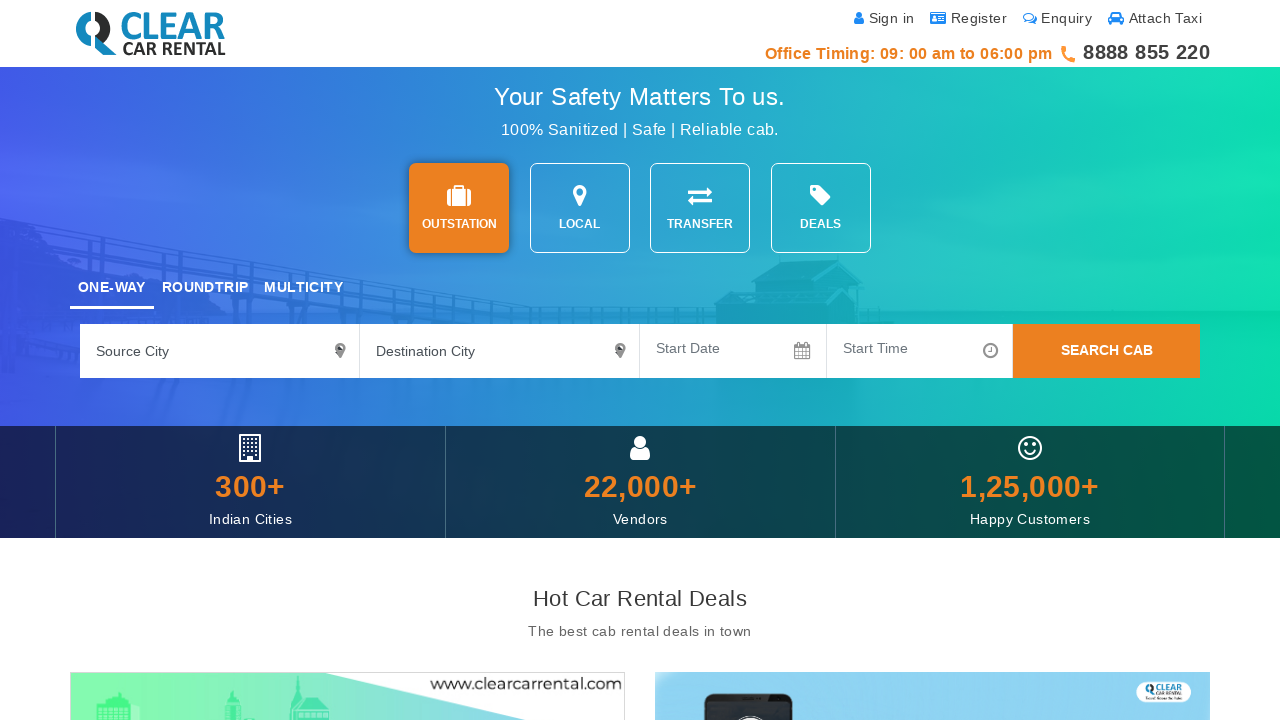

Clicked on one-way rental option at (821, 208) on #searchOpt7
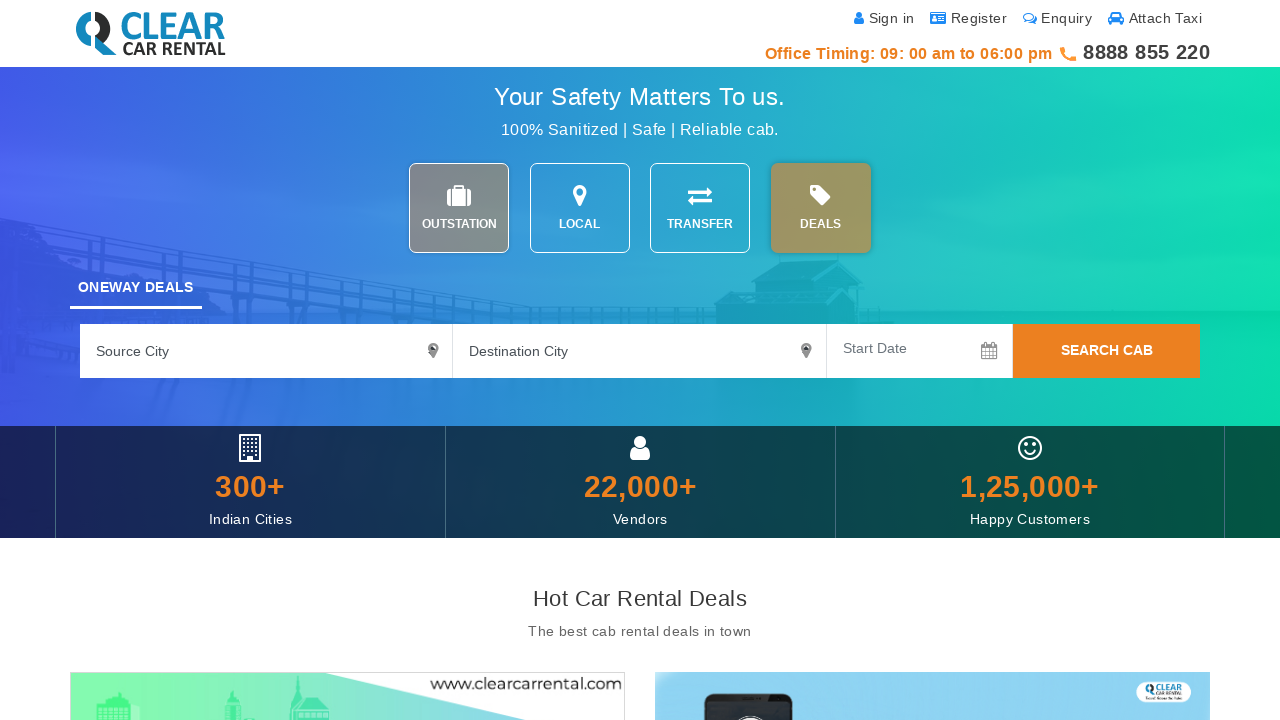

Filled source city with 'Indore' on #sourceCity4
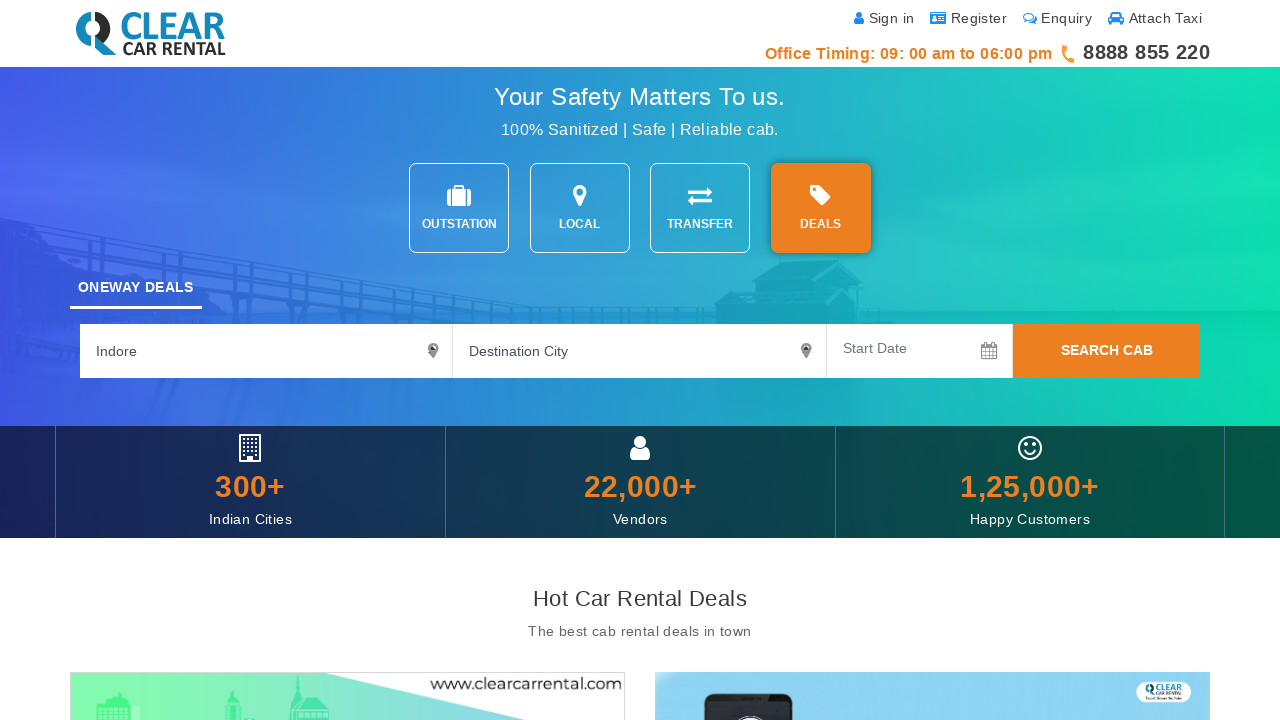

Filled destination city with 'Bhopal' on #destinationCity4
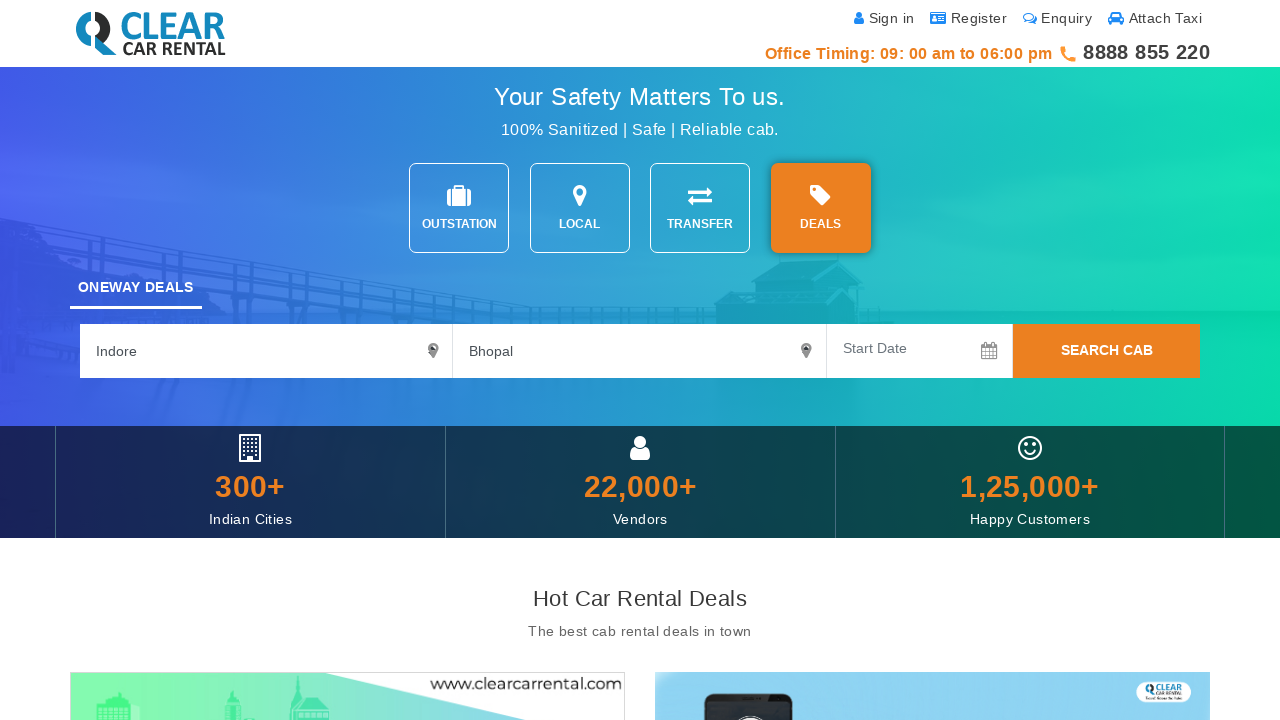

Filled travel date with '10-09-2023' on #datepicker
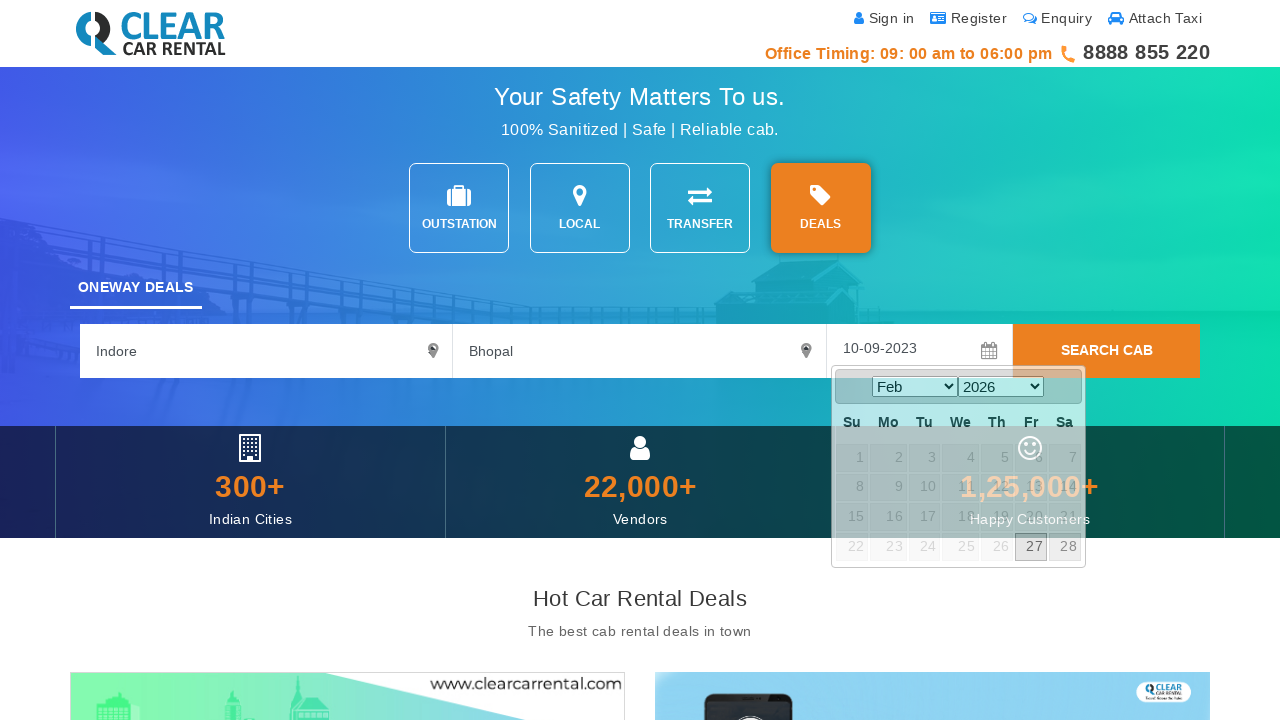

Clicked search button to submit one-way rental form at (1107, 351) on button.btn.btn-secondary.rounded-0.w-100.h-100
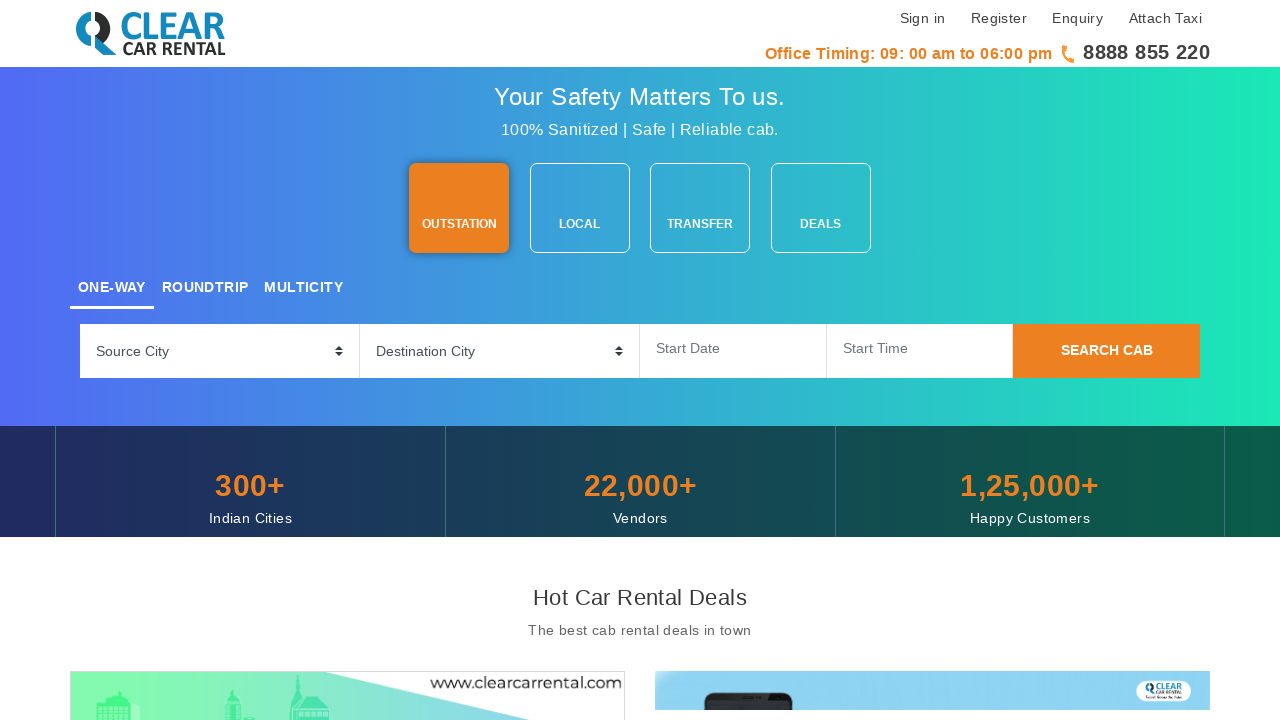

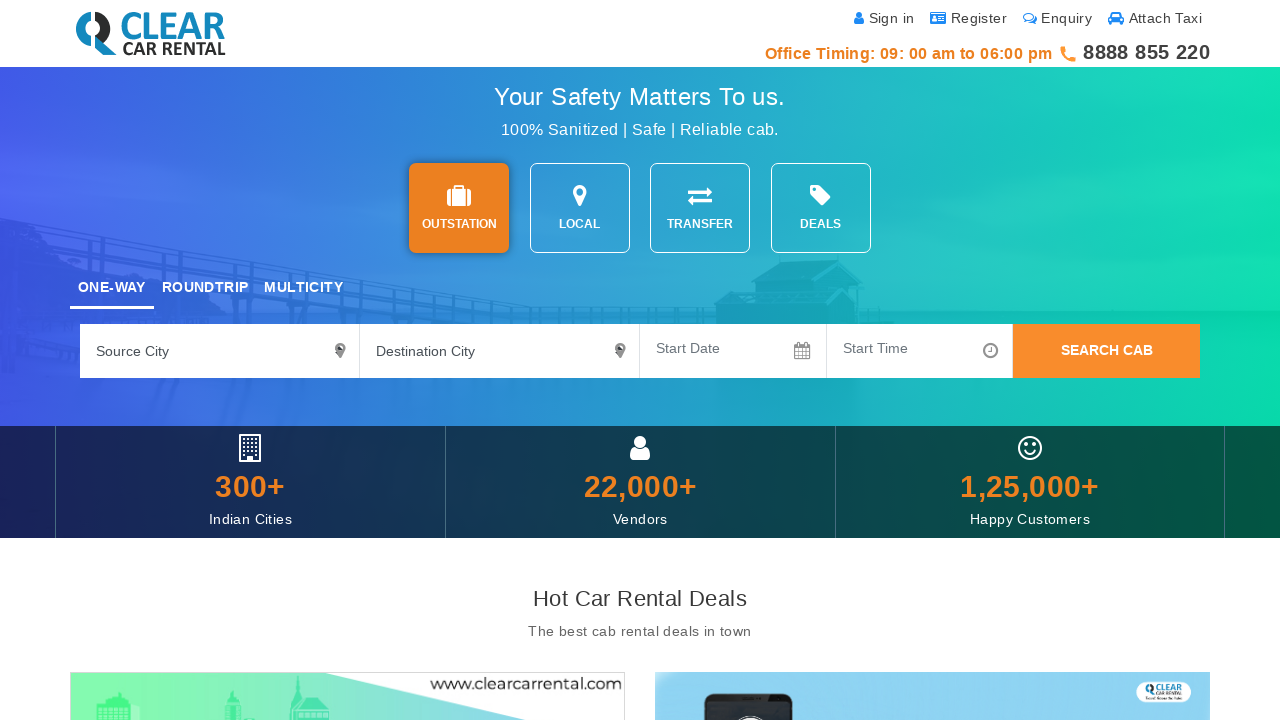